Tests enabling a disabled menu item using JavaScript execution and then clicking on it

Starting URL: http://the-internet.herokuapp.com/jqueryui/menu

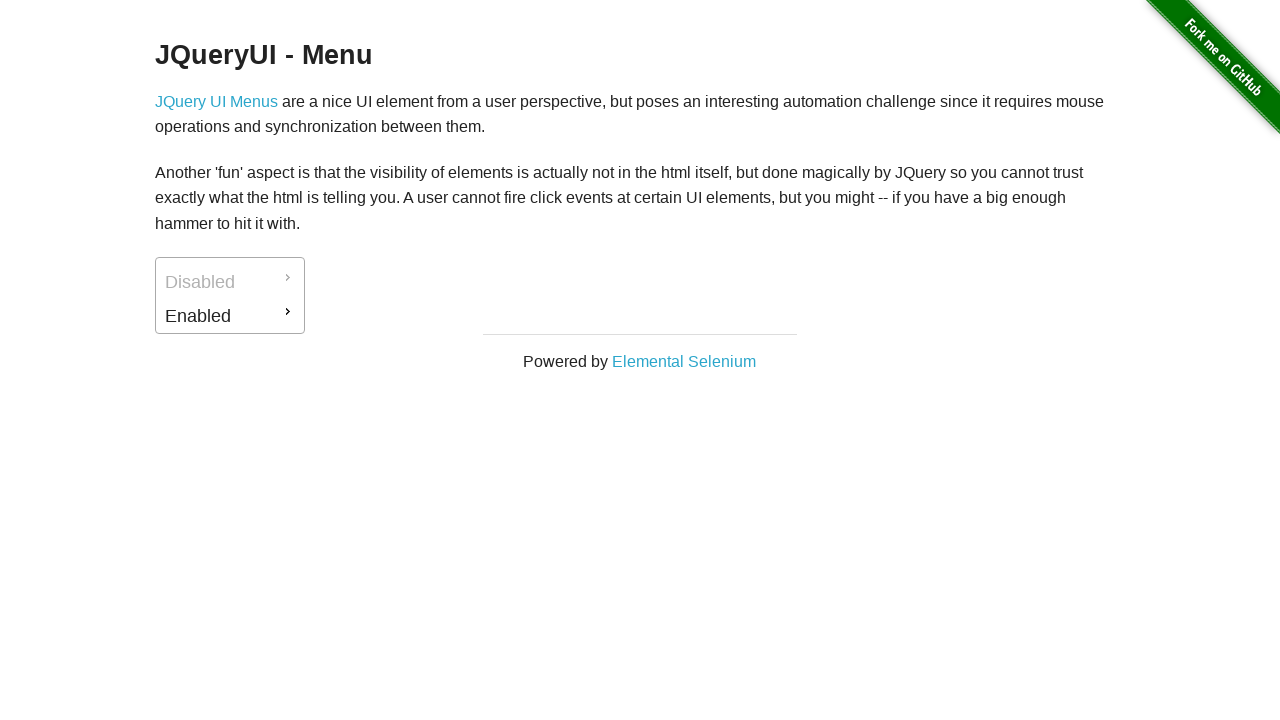

Executed JavaScript to enable disabled menu item by removing ui-state-disabled class
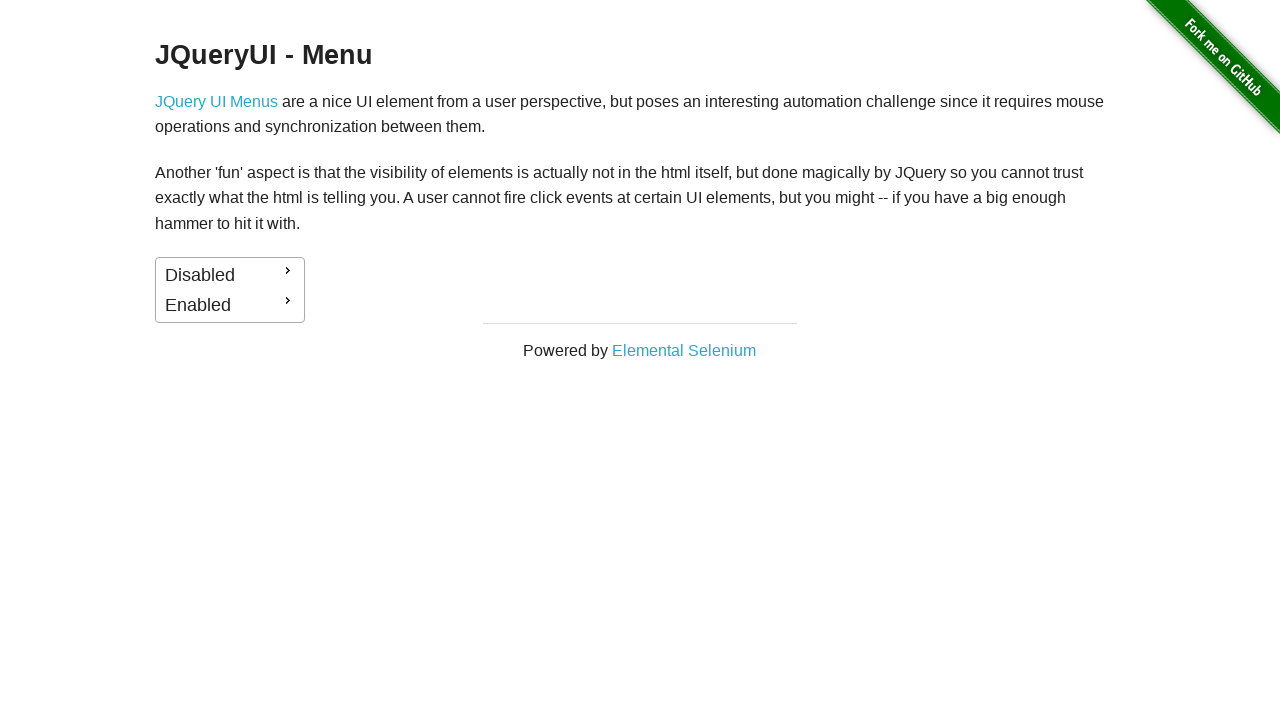

Clicked on the enabled menu item at (230, 275) on #ui-id-1
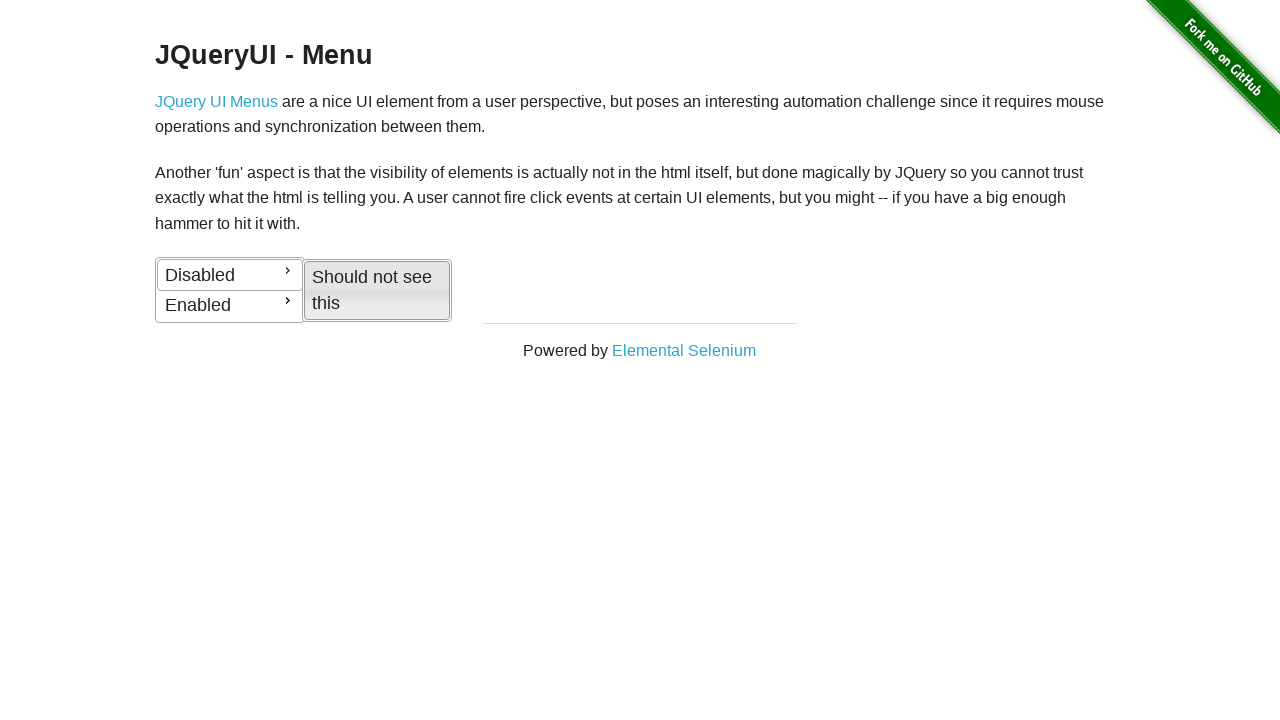

Submenu appeared after clicking menu item
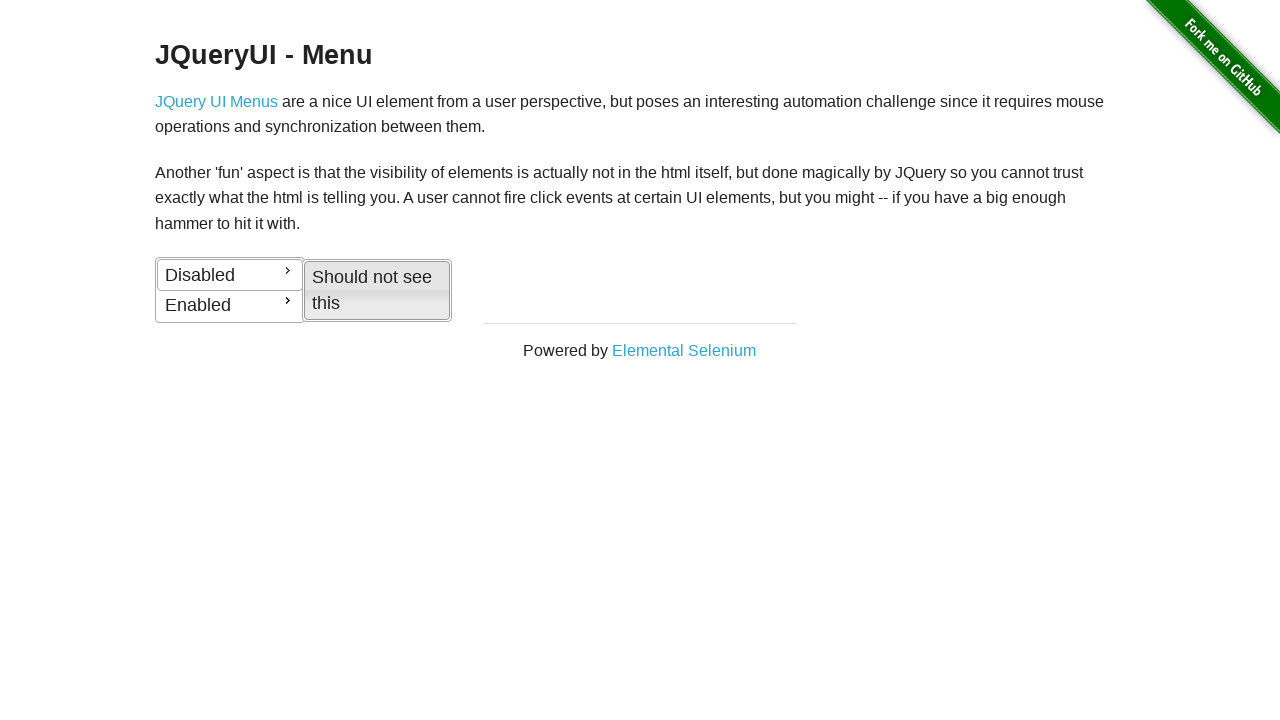

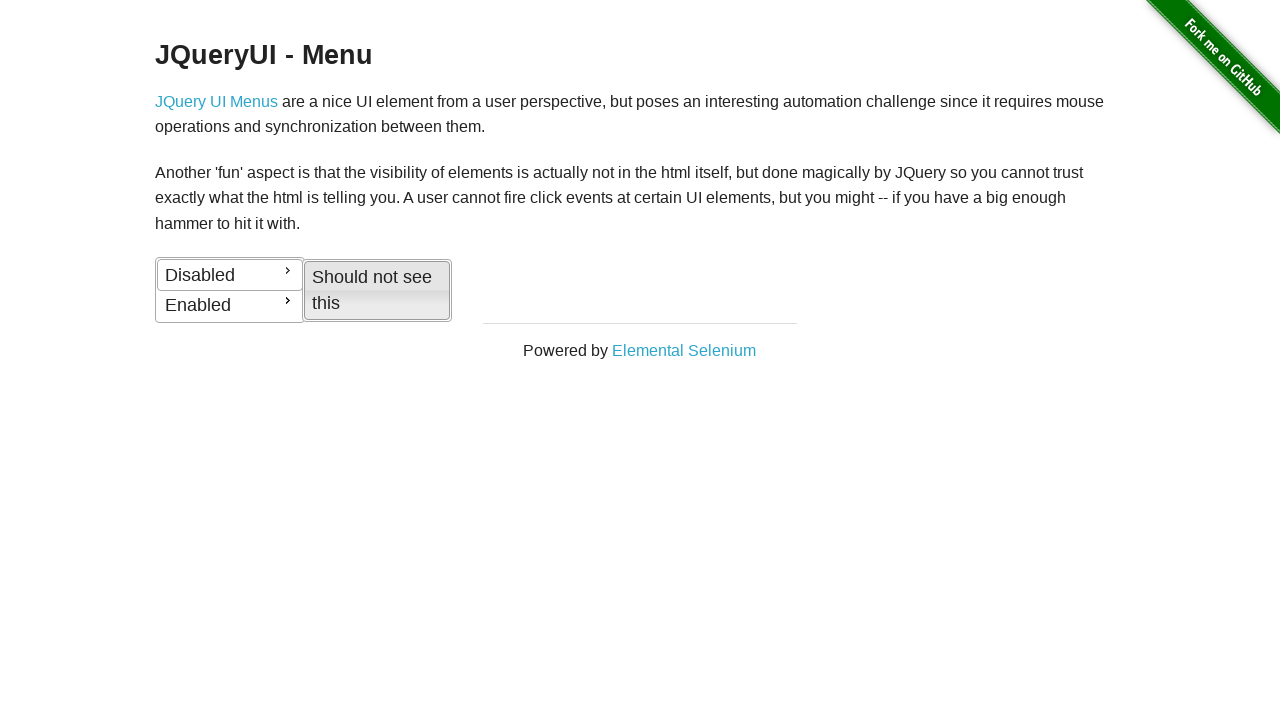